Tests login with empty username and password fields, expecting an error message about username being required

Starting URL: https://www.saucedemo.com/

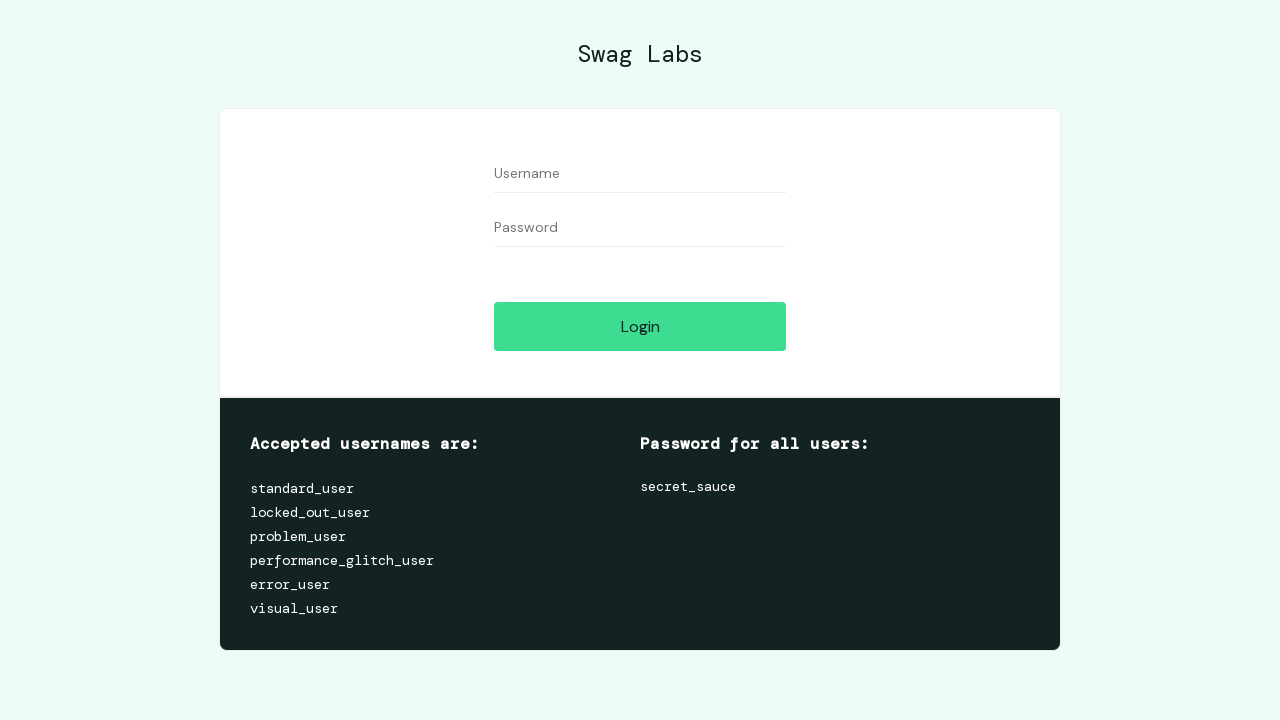

Waited for username field to be visible
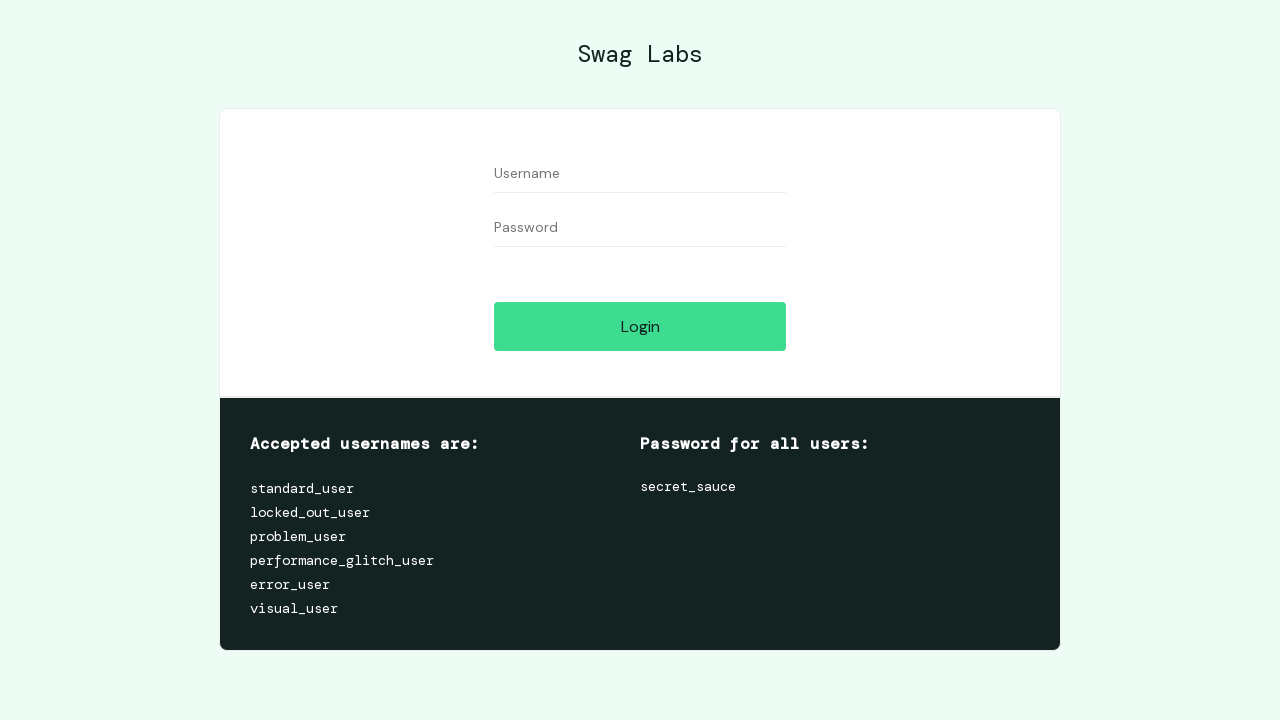

Located username field element
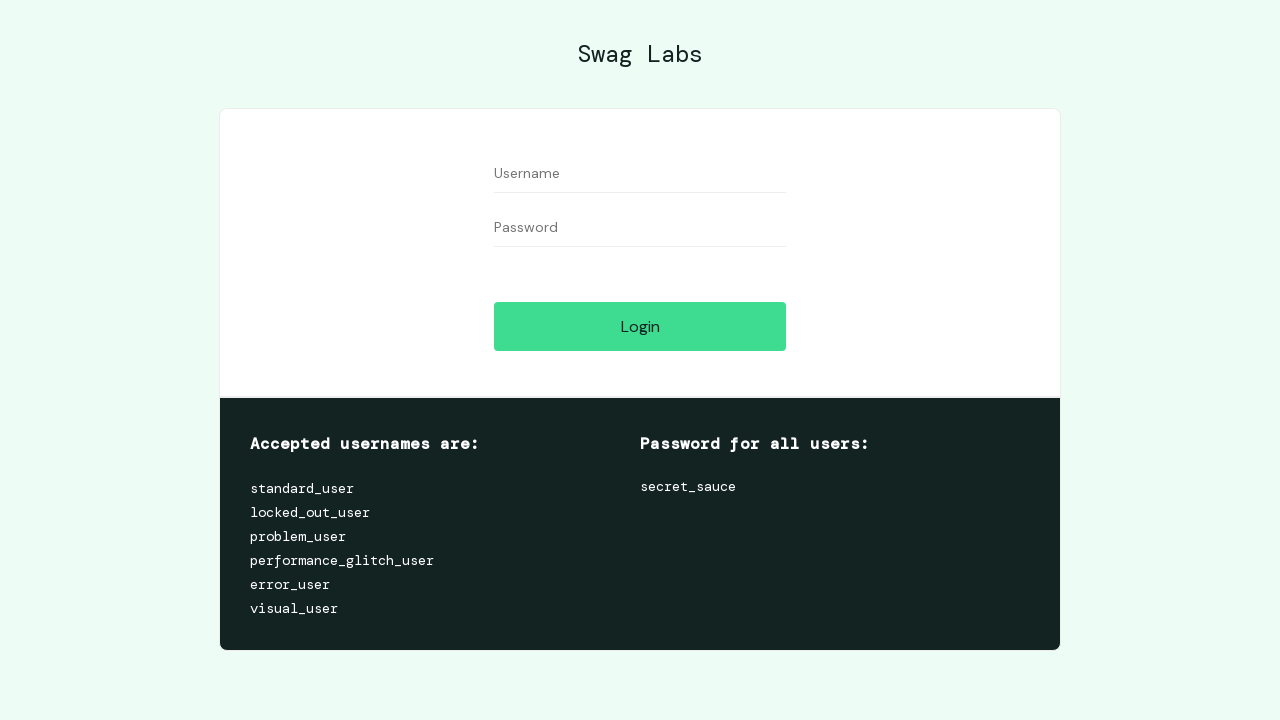

Waited for password field to be visible
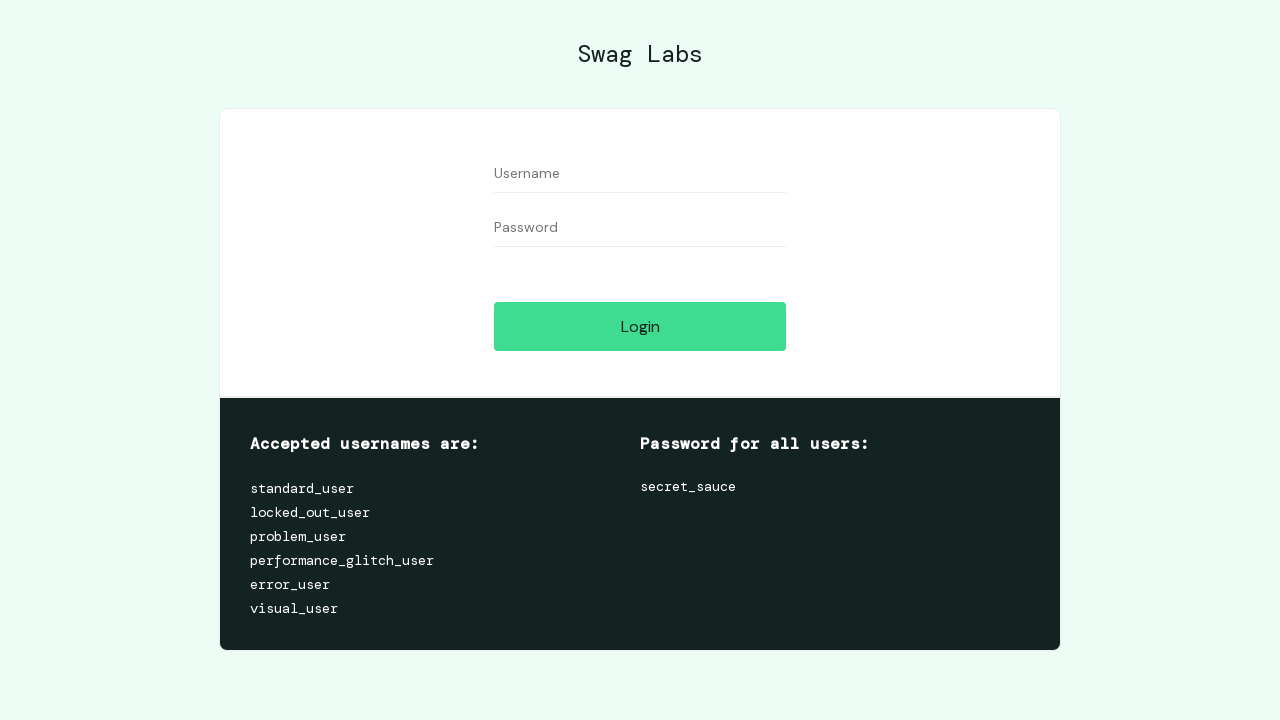

Filled password field with 'secret_sauce' on input[name='password']
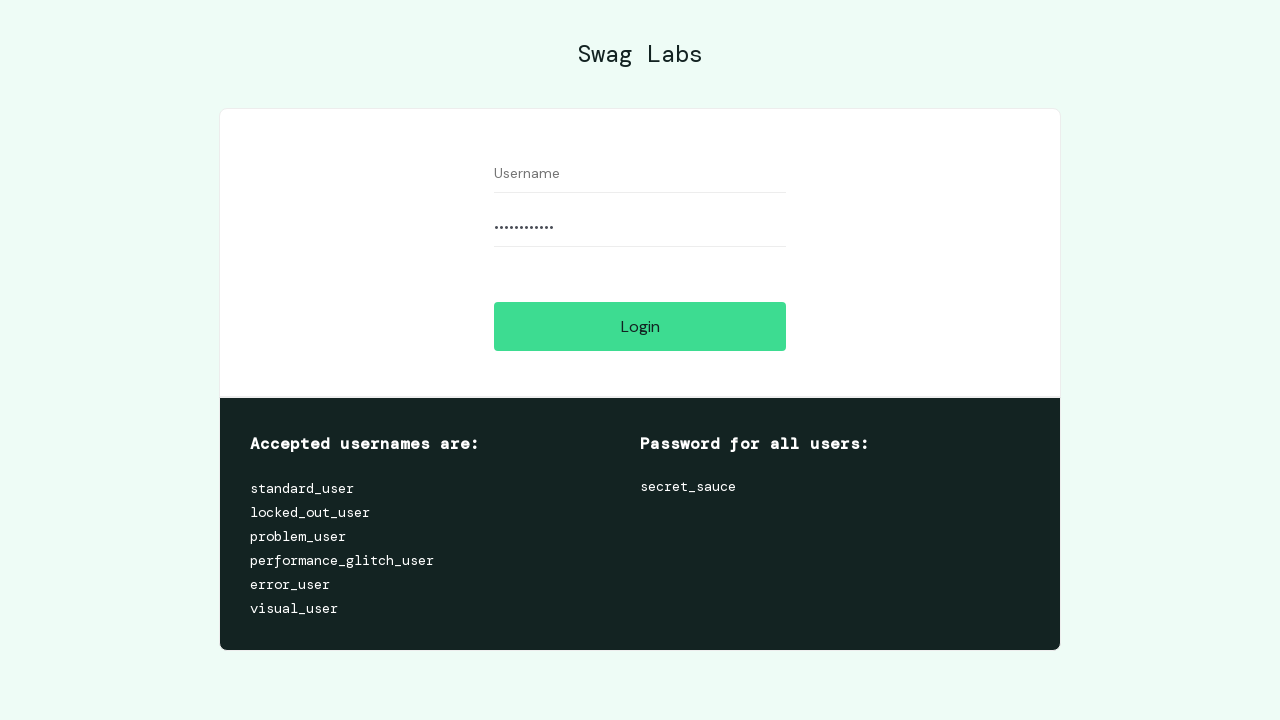

Waited for login button to be visible
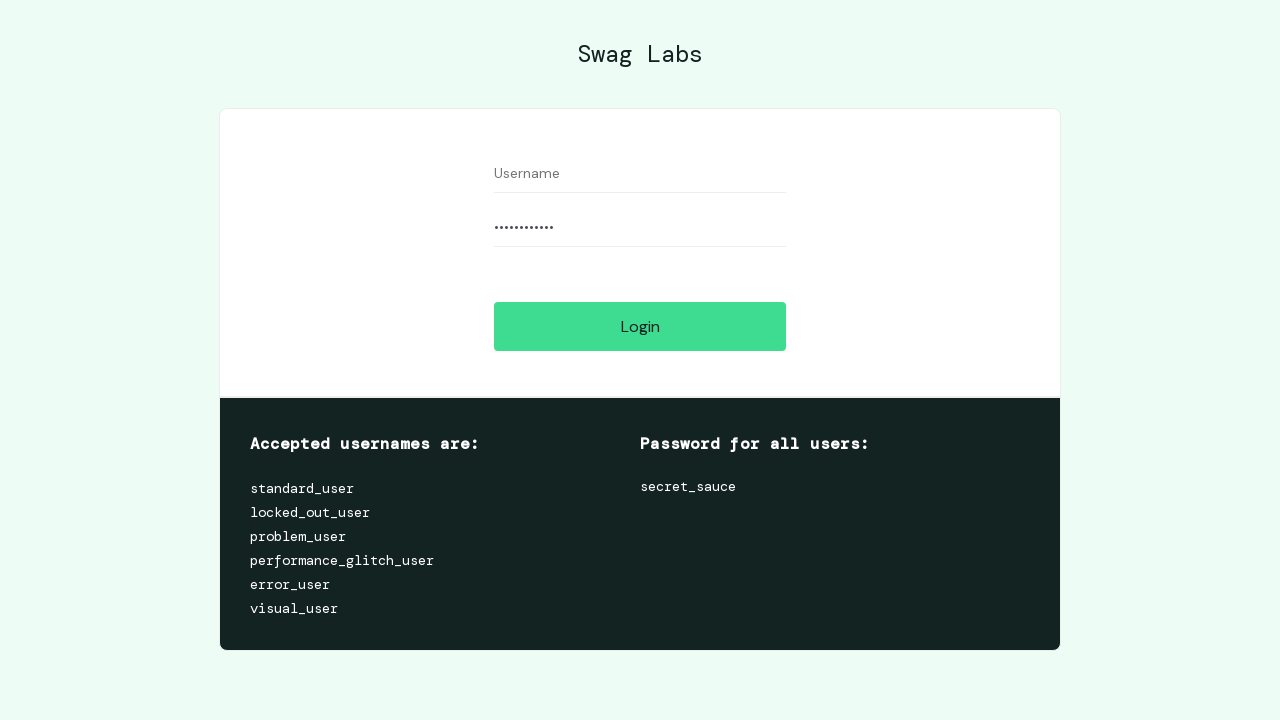

Clicked login button at (640, 326) on #login-button
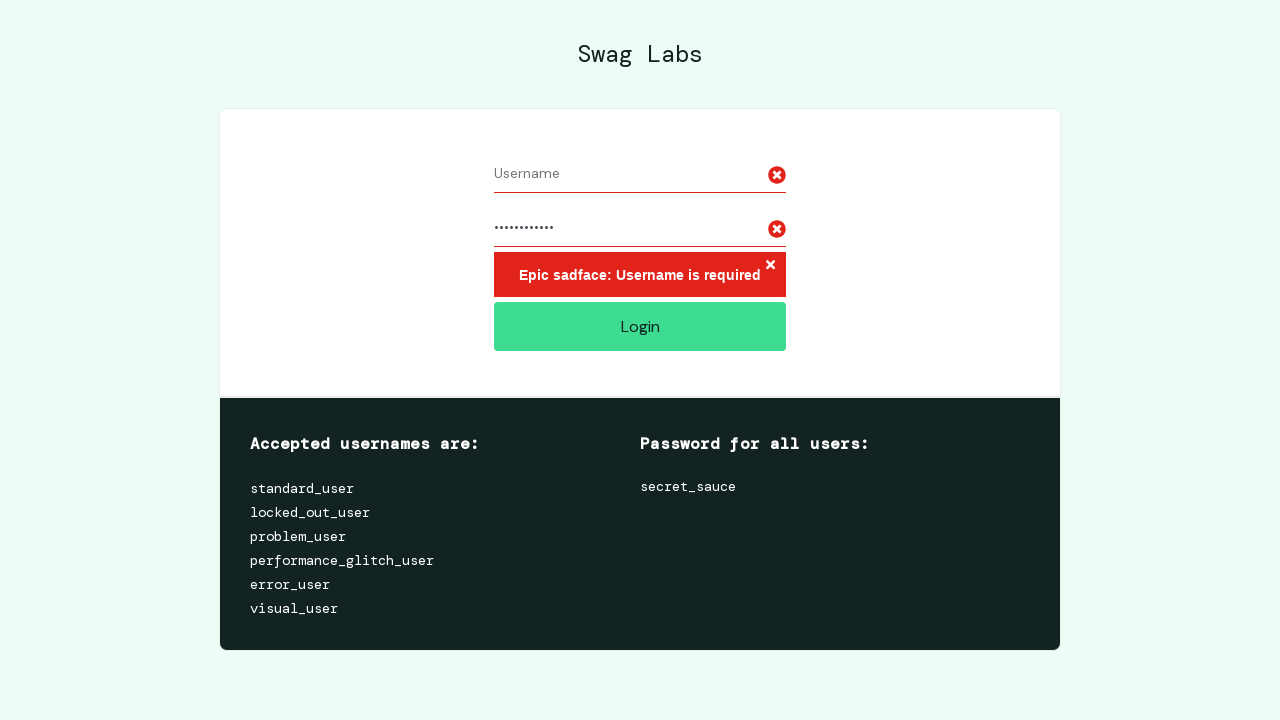

Located error message element
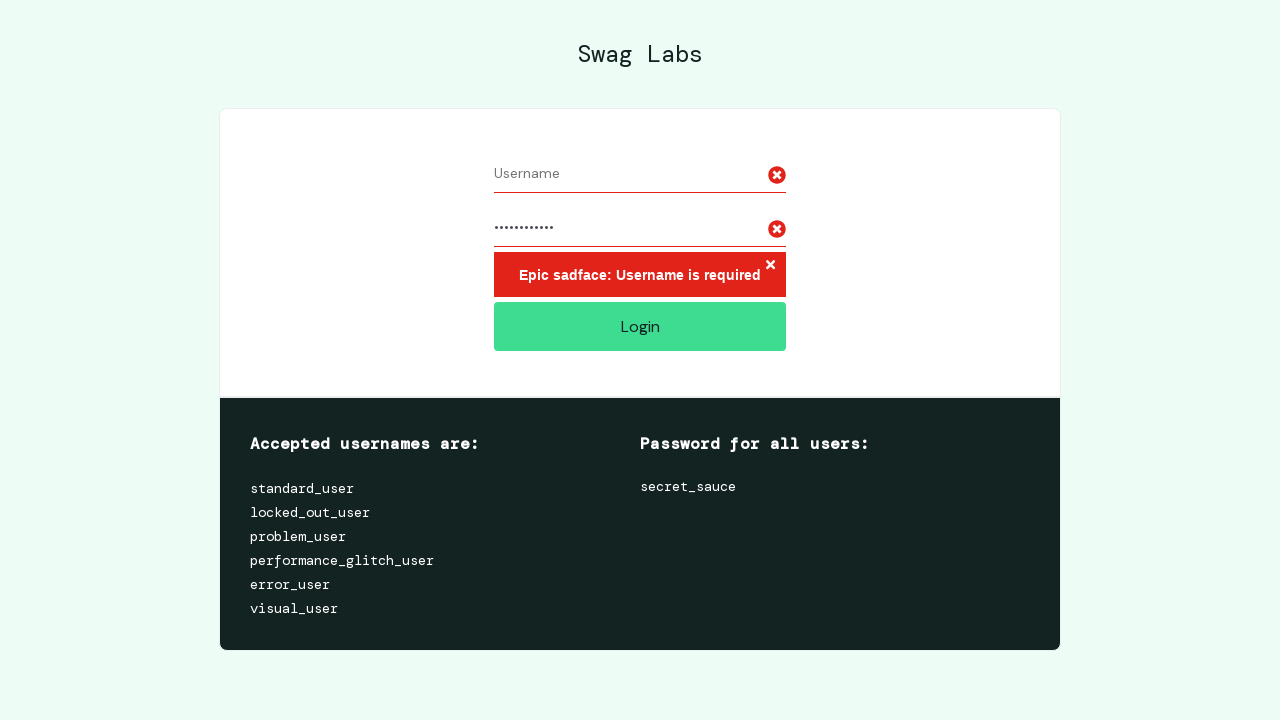

Verified error message: 'Epic sadface: Username is required'
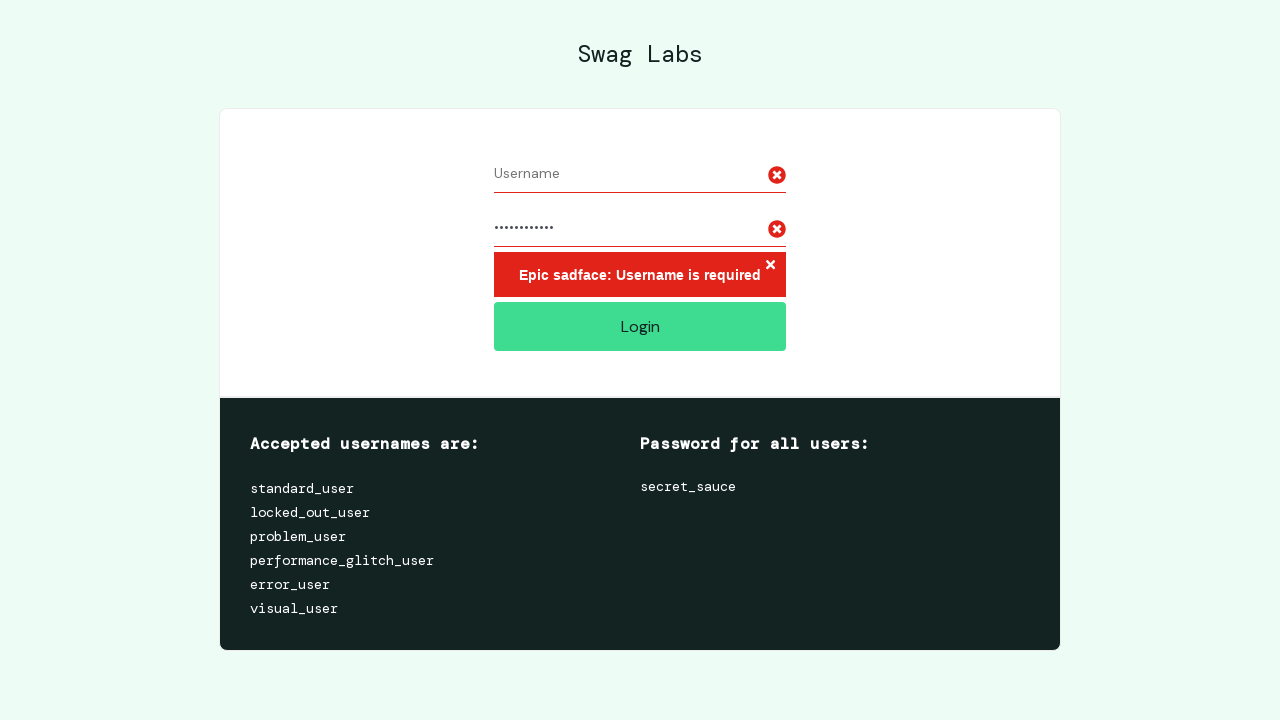

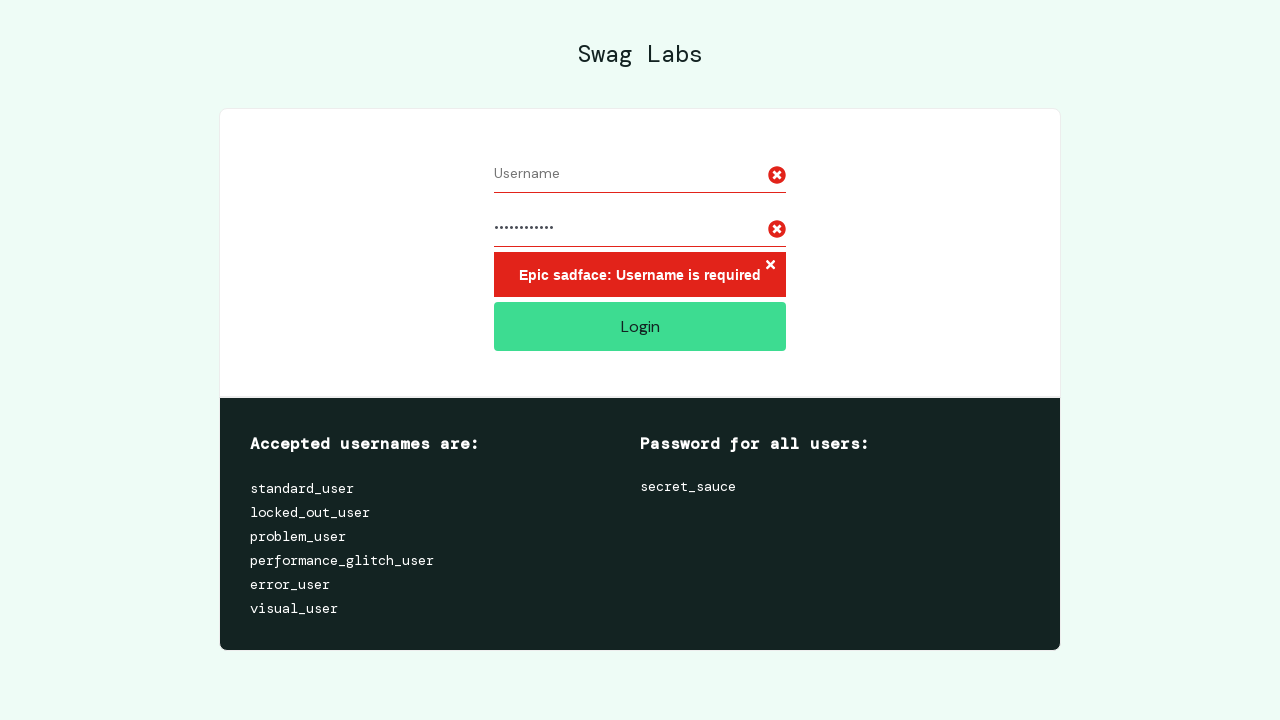